Navigates to the MaterializeCSS radio buttons demo page, selects the Green radio button if not already selected, and verifies the selection text.

Starting URL: https://materializecss.com/radio-buttons.html

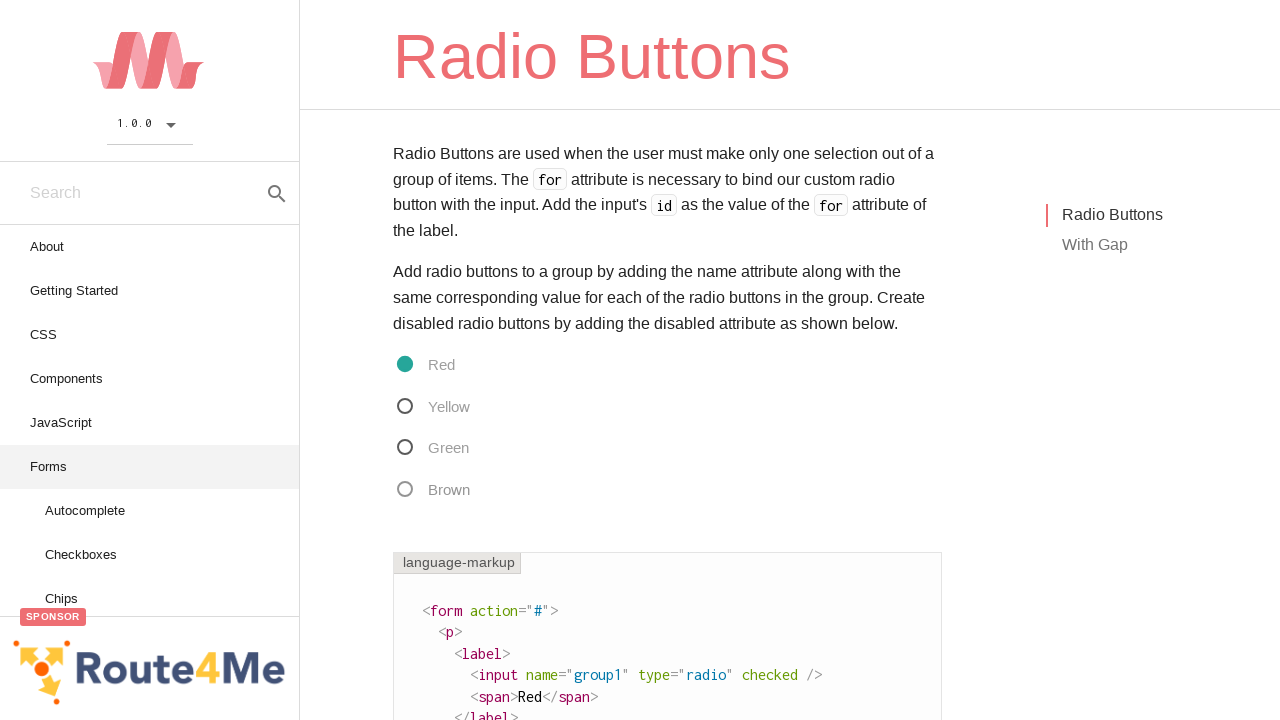

Waited for Green radio button to be present on MaterializeCSS radio buttons page
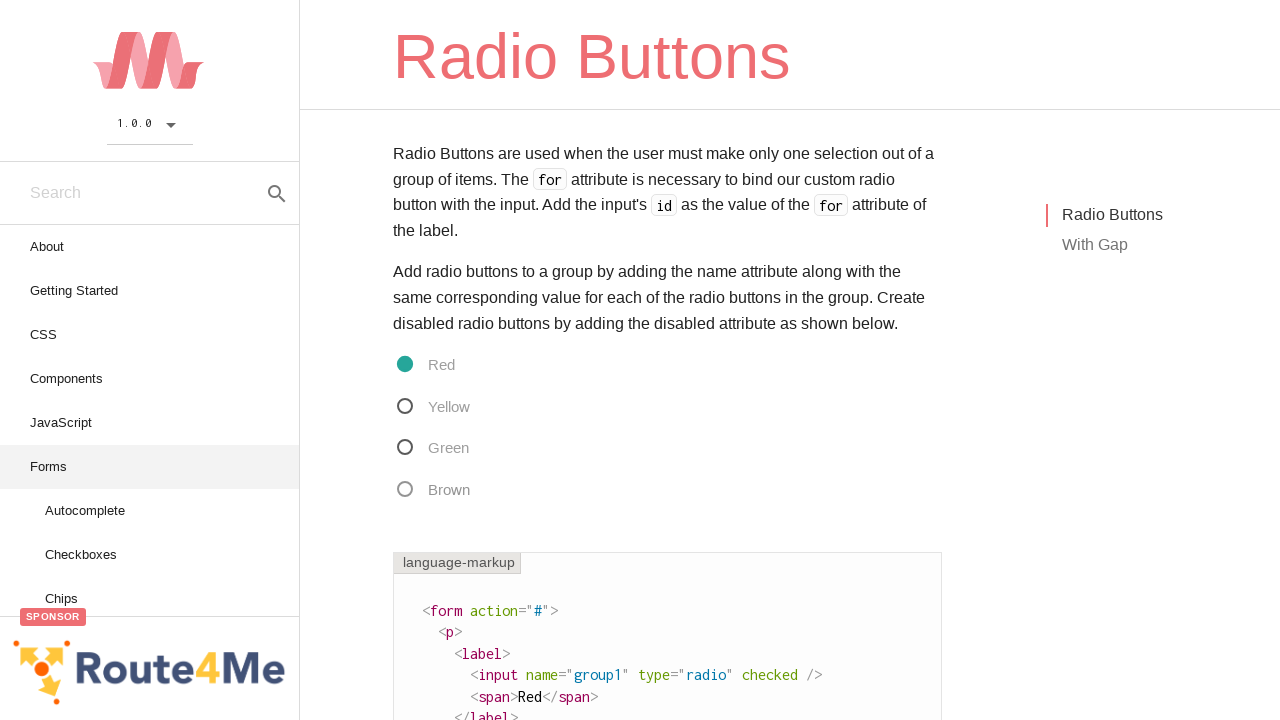

Located Green radio button element
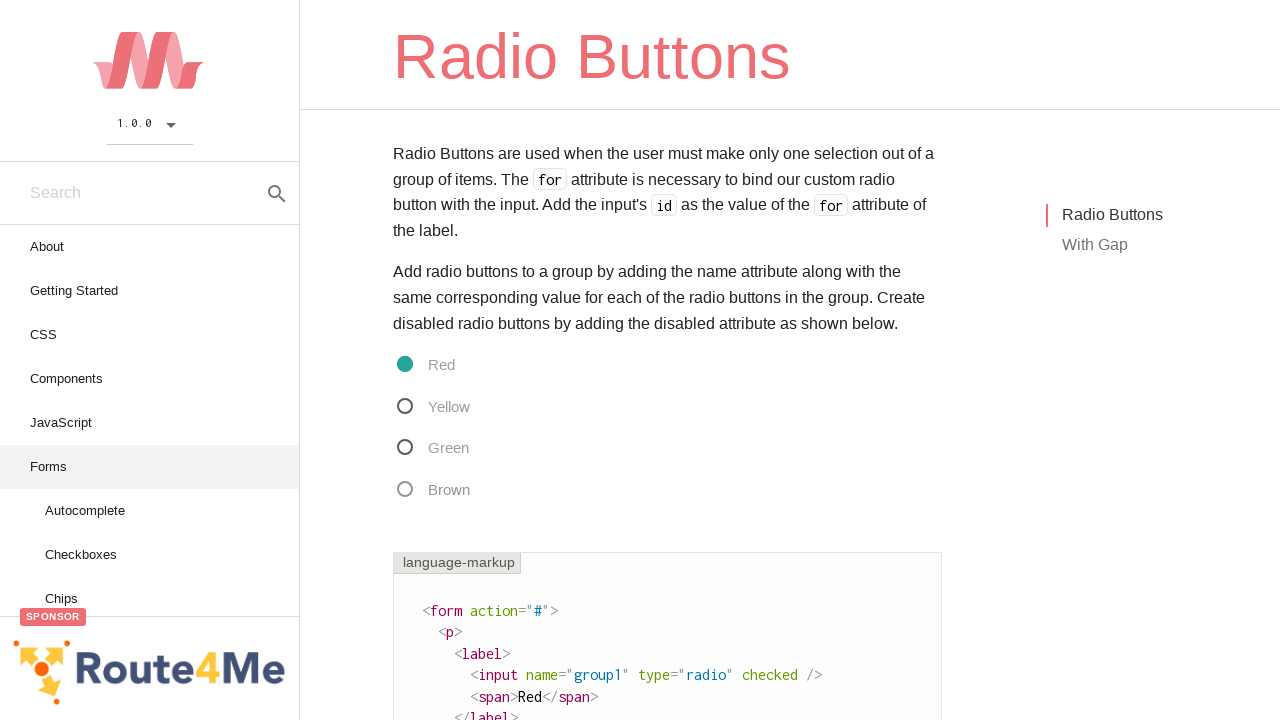

Clicked Green radio button to select it at (431, 448) on xpath=//span[text() = 'Green']
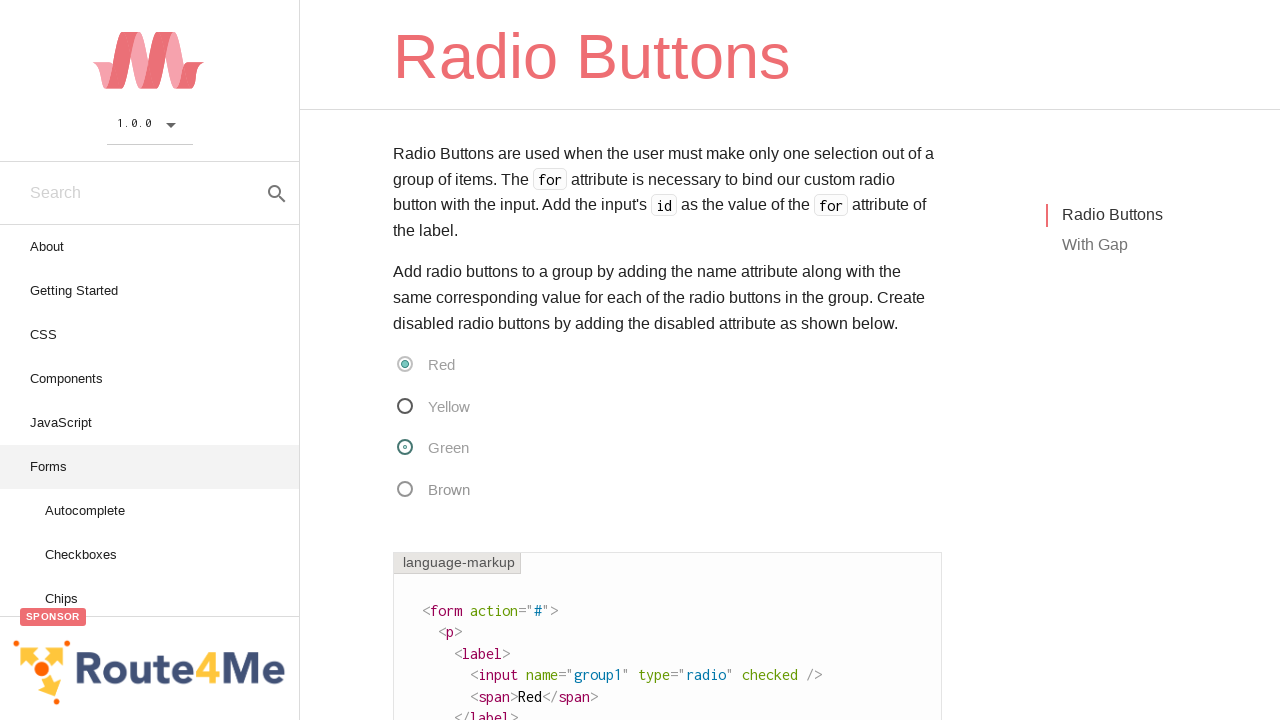

Retrieved text content from Green radio button
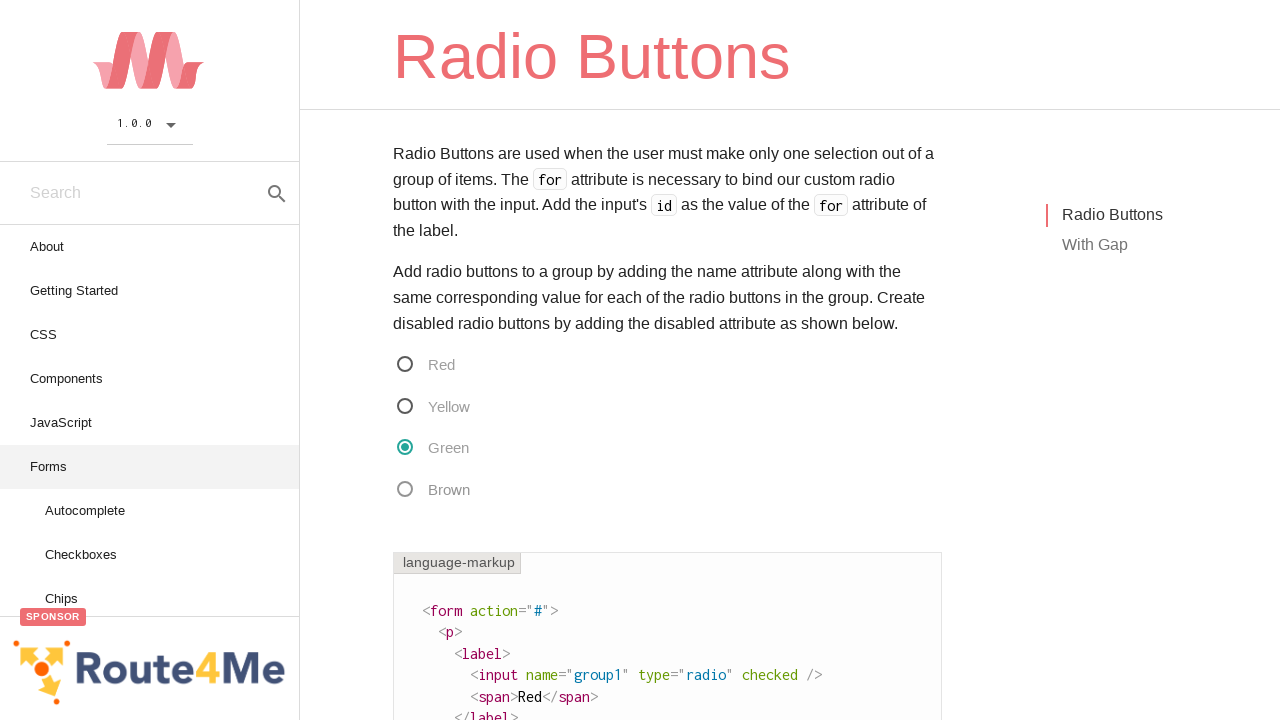

Verified Green radio button text is correct
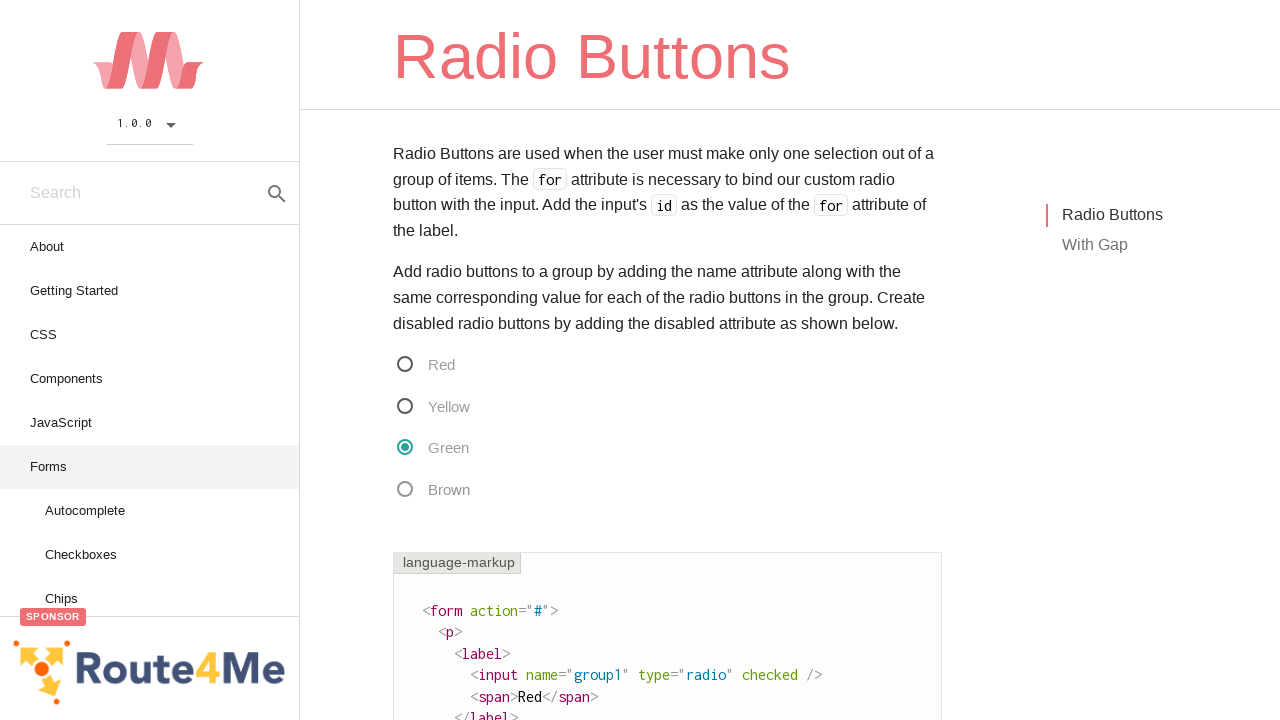

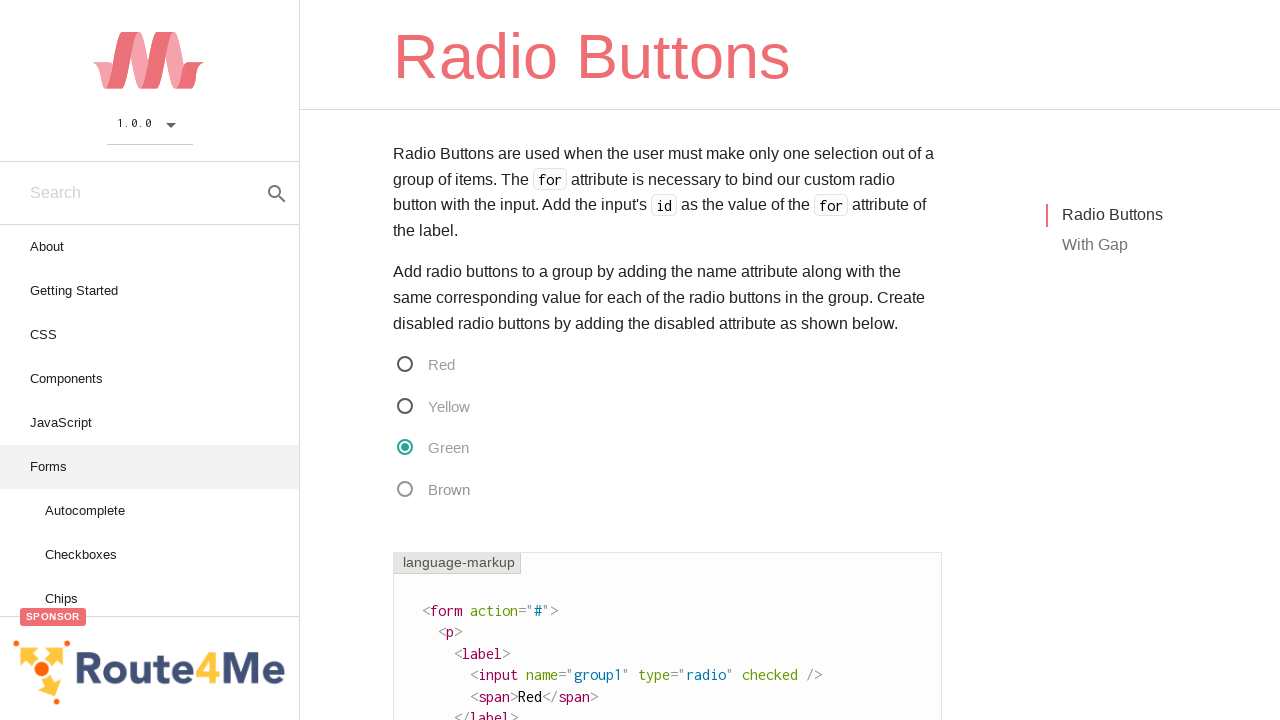